Tests dropdown selection functionality using both single-select and multi-select dropdowns, demonstrating various selection methods including by index, value, and visible text

Starting URL: https://demoqa.com/select-menu

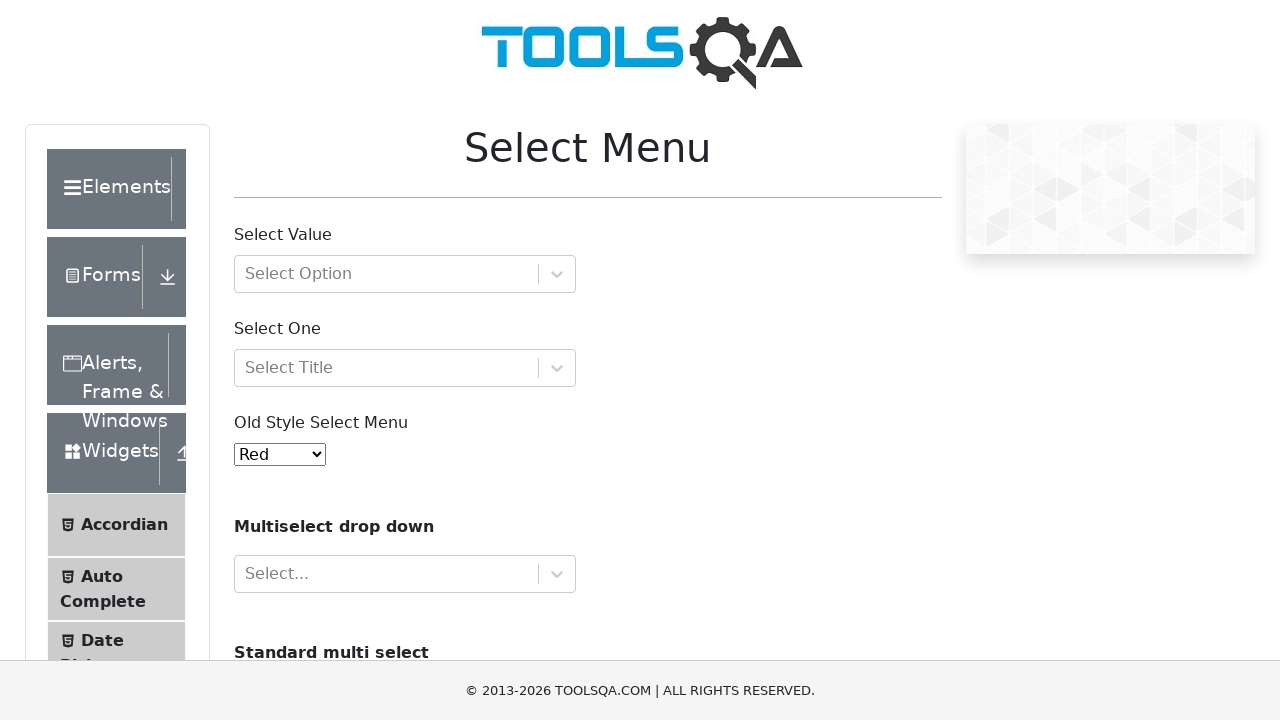

Selected option by index 4 from single-select dropdown on #oldSelectMenu
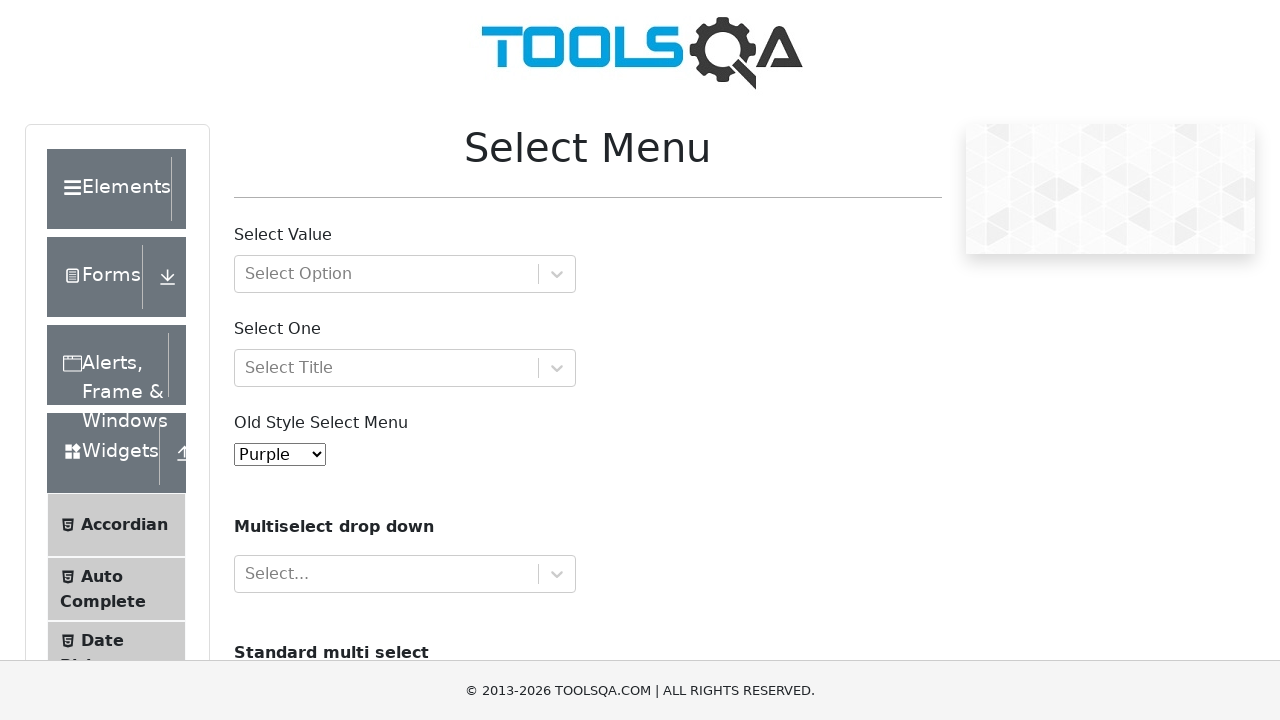

Selected 'red' option by value from single-select dropdown on #oldSelectMenu
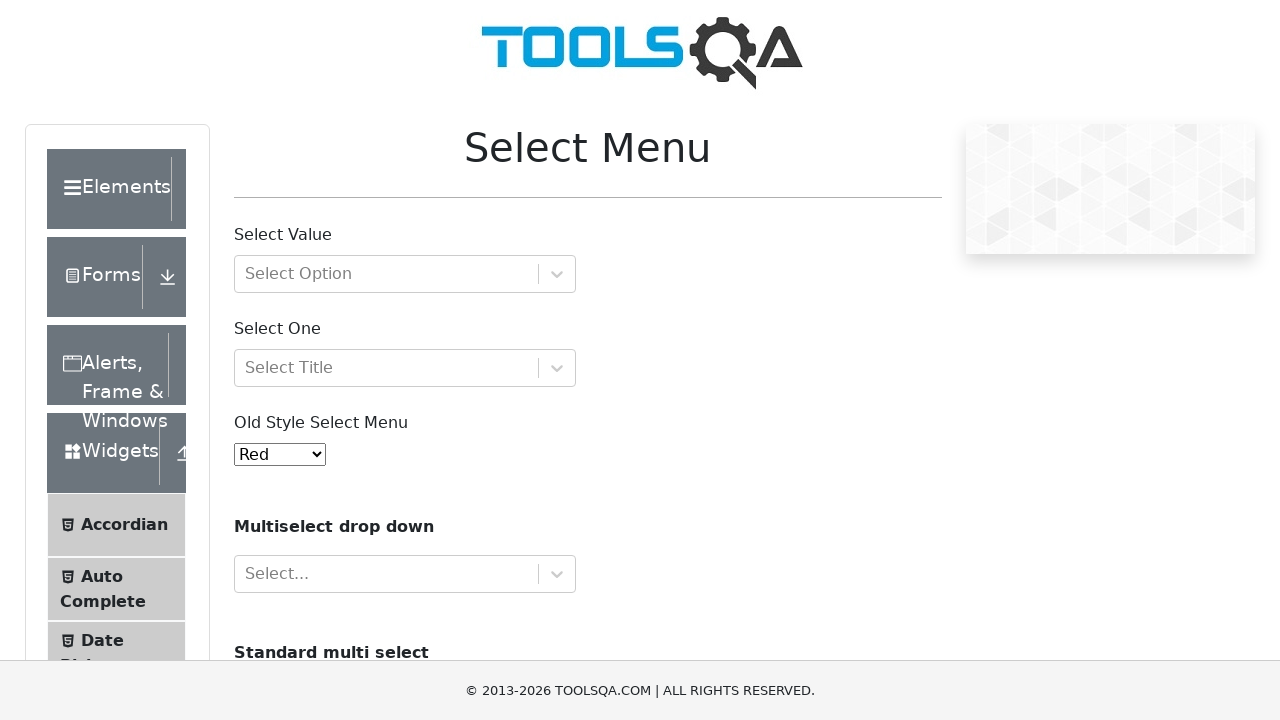

Selected 'Yellow' option by visible text from single-select dropdown on #oldSelectMenu
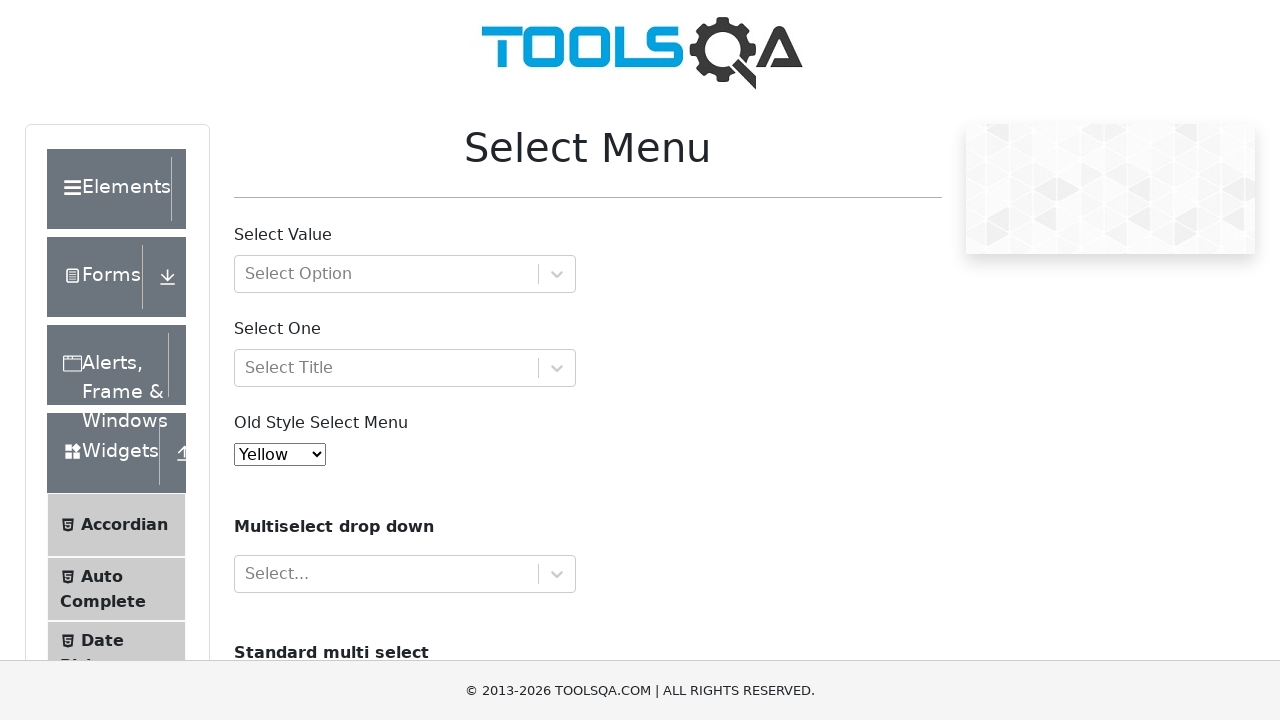

Selected option by index 2 from multi-select dropdown on #cars
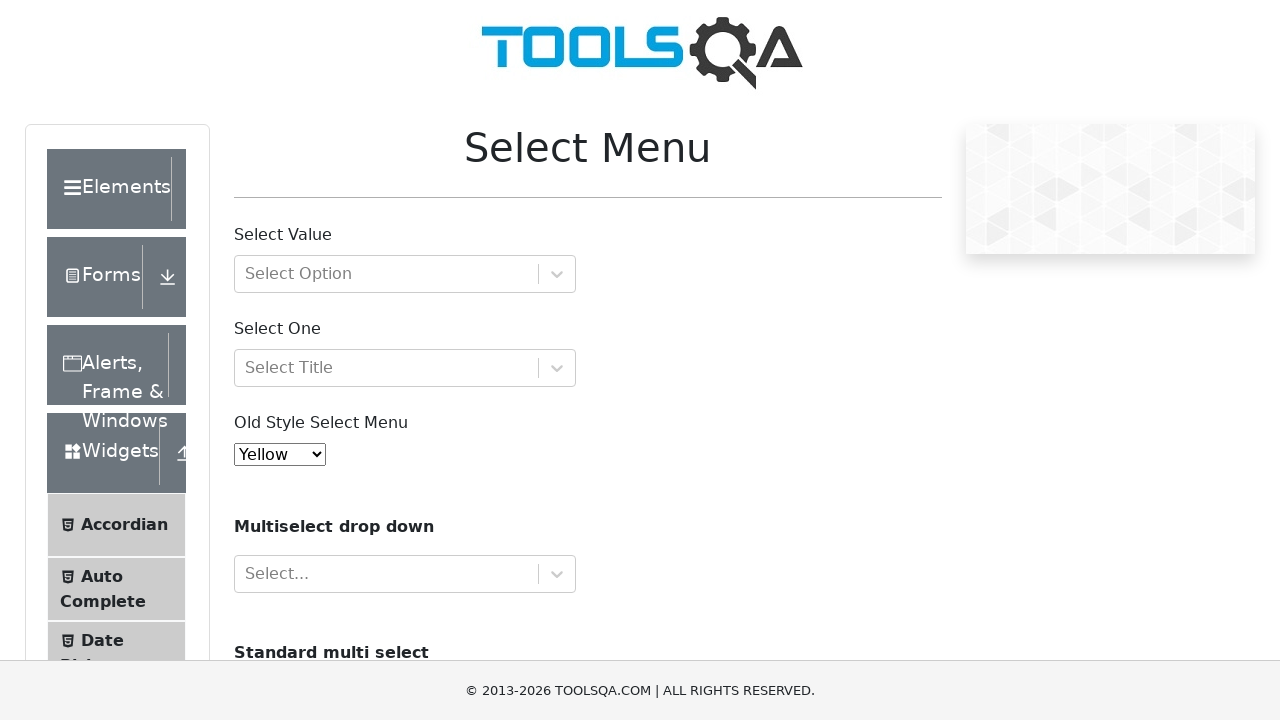

Selected 'audi' option by value from multi-select dropdown (added to existing selection) on #cars
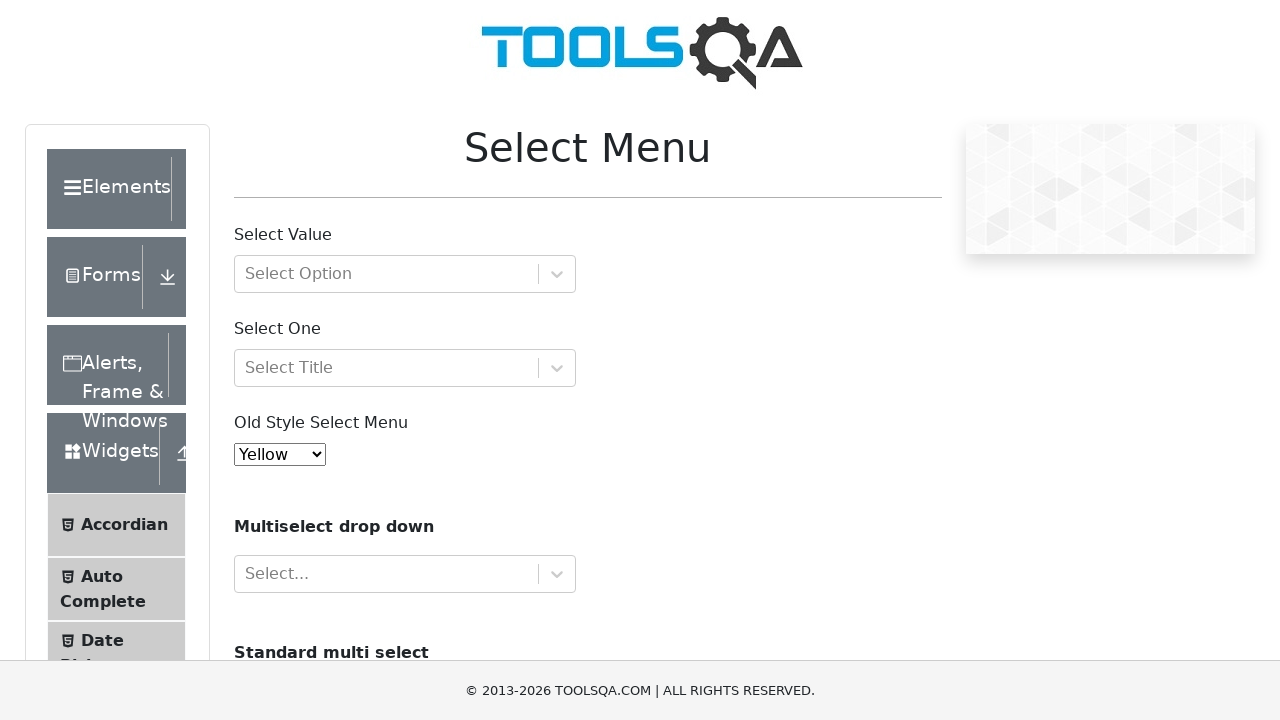

Selected 'Saab' option by visible text from multi-select dropdown (added to existing selection) on #cars
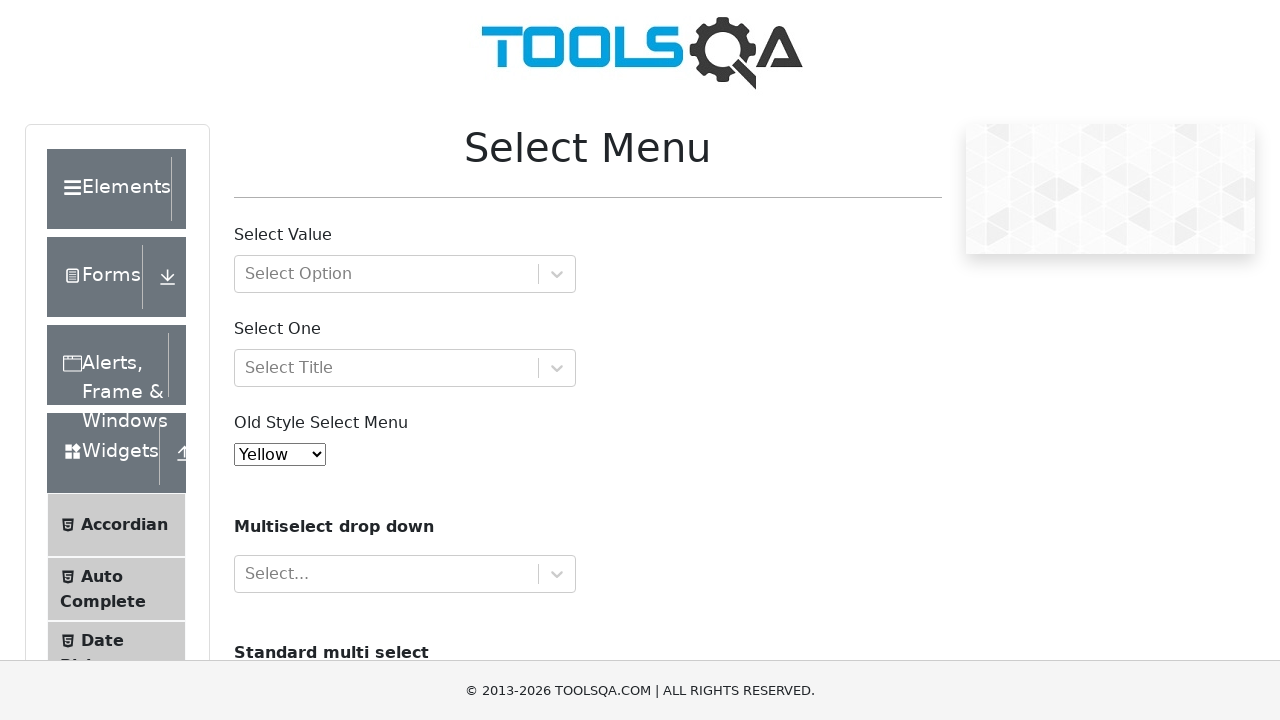

Verified all options are available in the multi-select dropdown
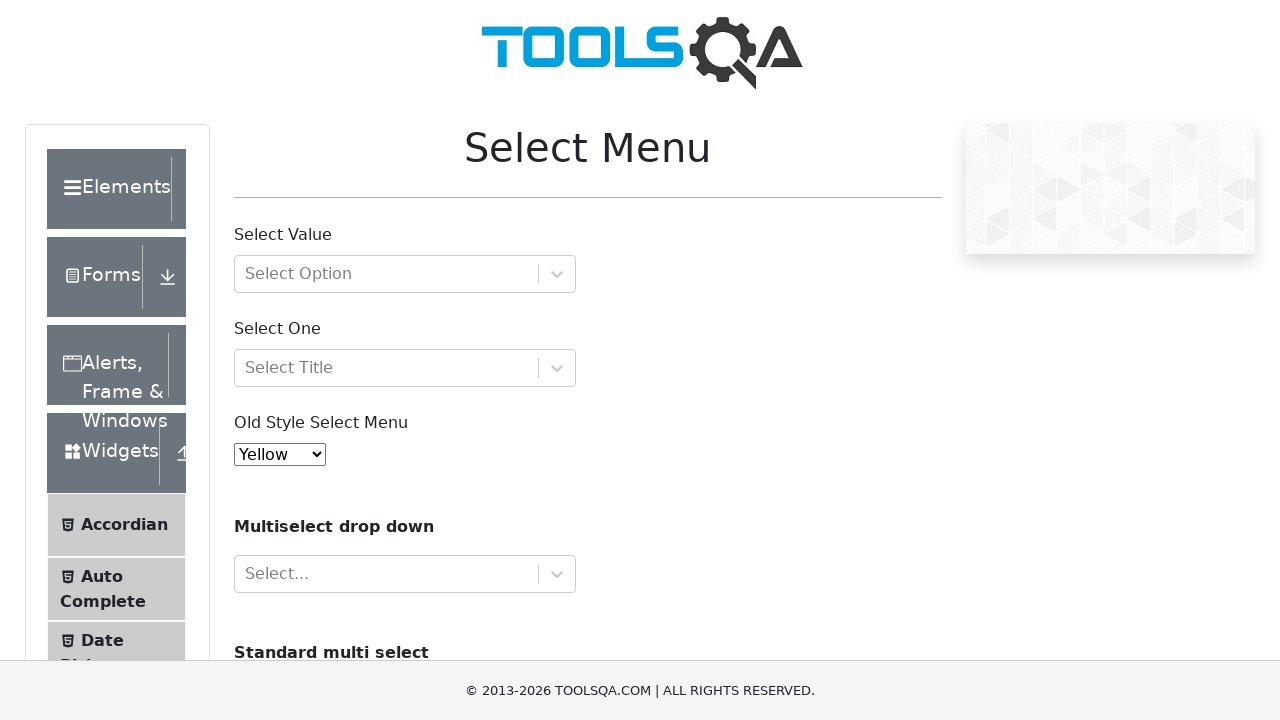

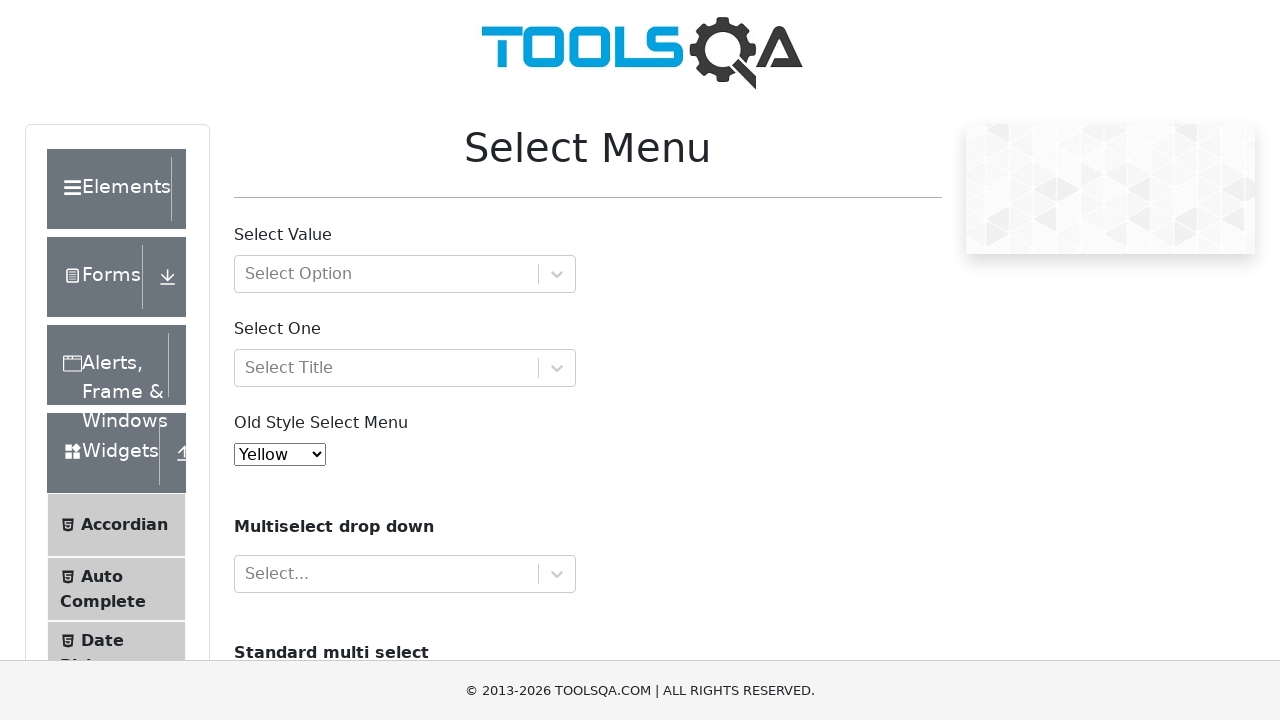